Tests radio button functionality by iterating through radio buttons in a group and selecting the one with value "Cheese"

Starting URL: http://echoecho.com/htmlforms10.htm

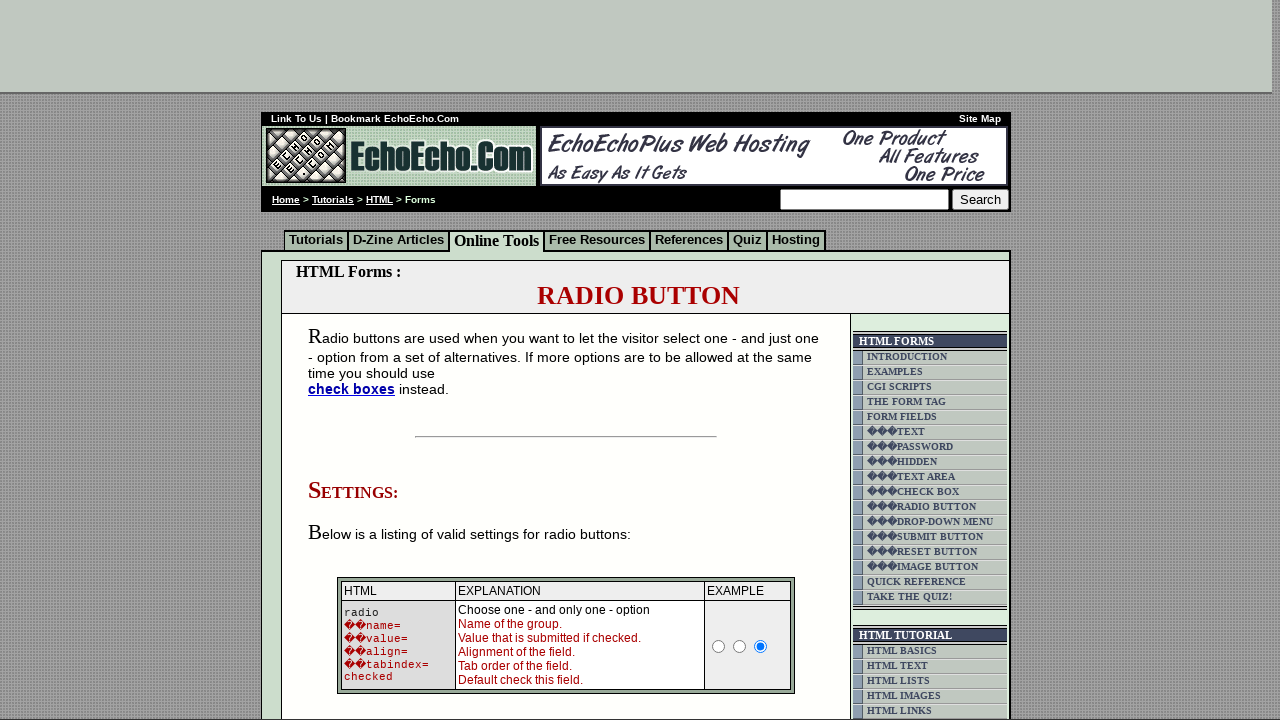

Navigated to radio button form test page
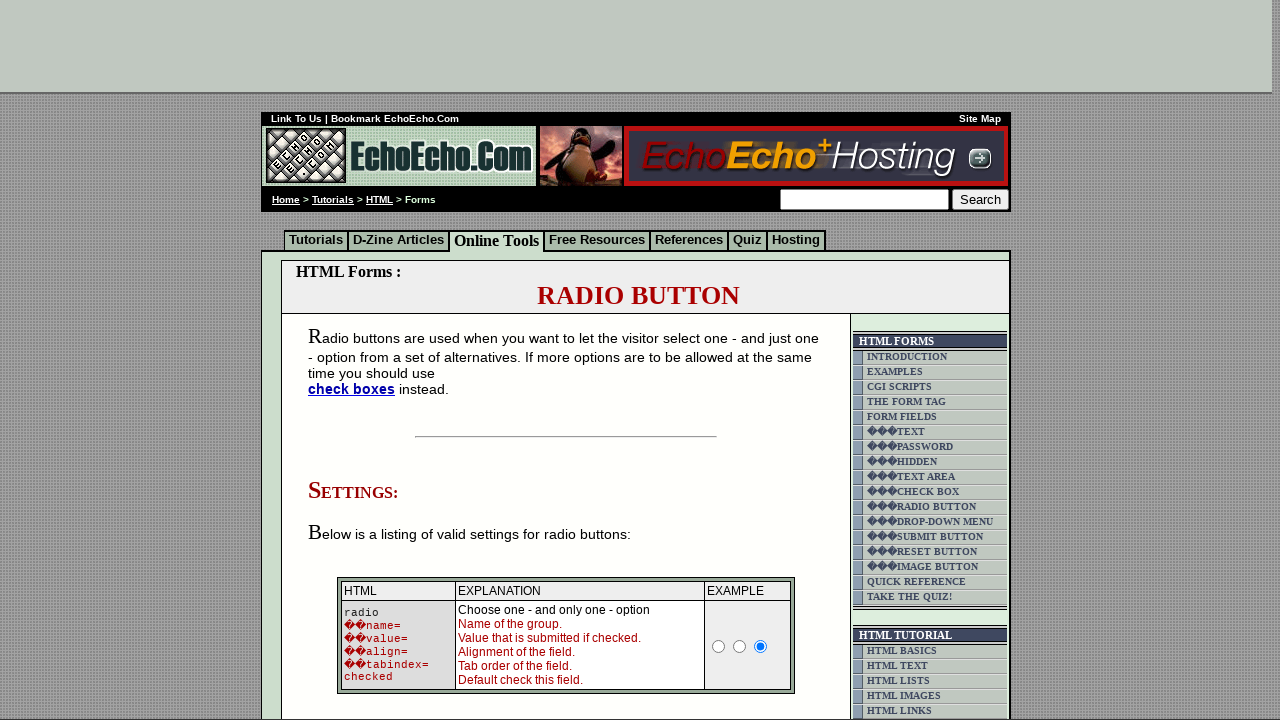

Located all radio buttons in group1
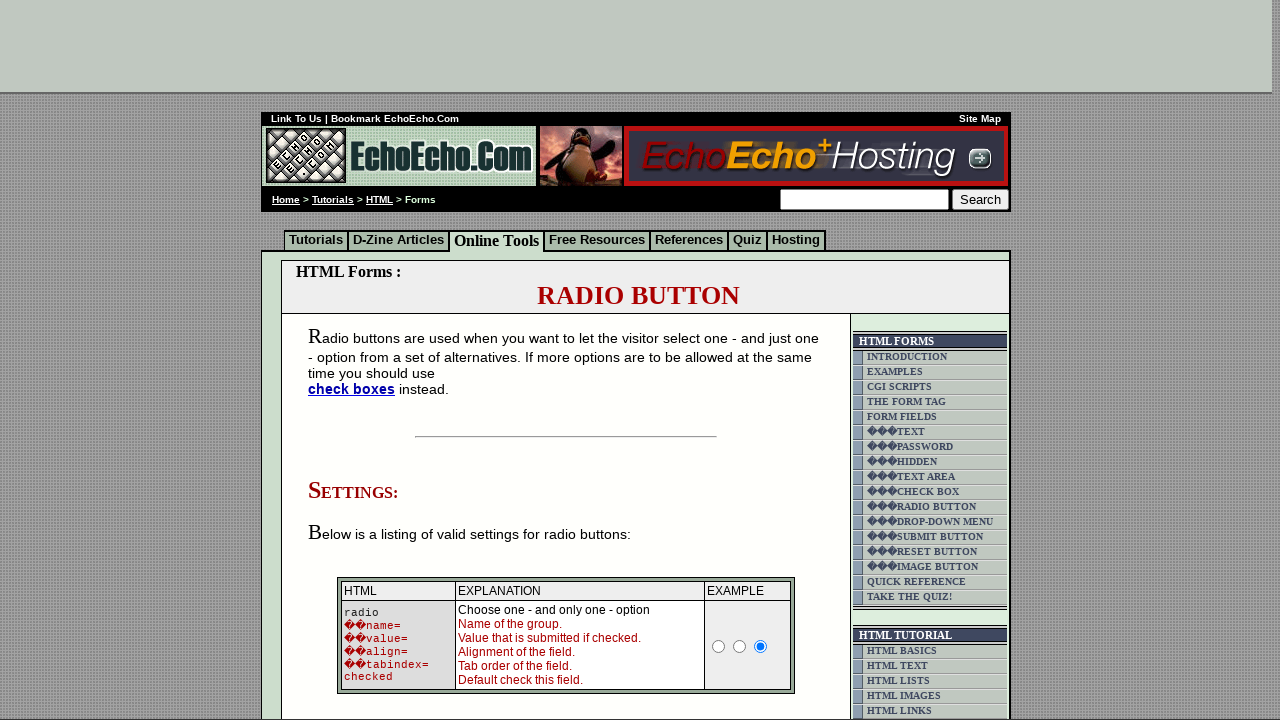

Found 3 radio buttons in the group
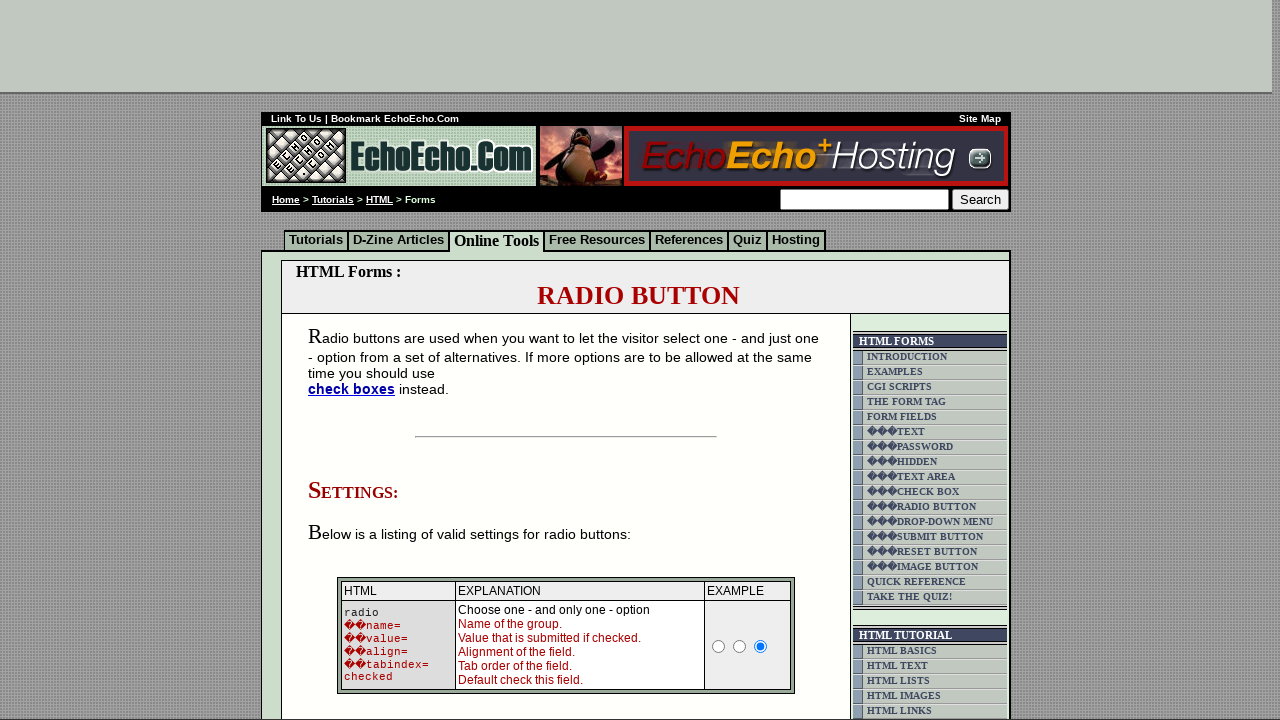

Retrieved value attribute from radio button 0: 'Milk'
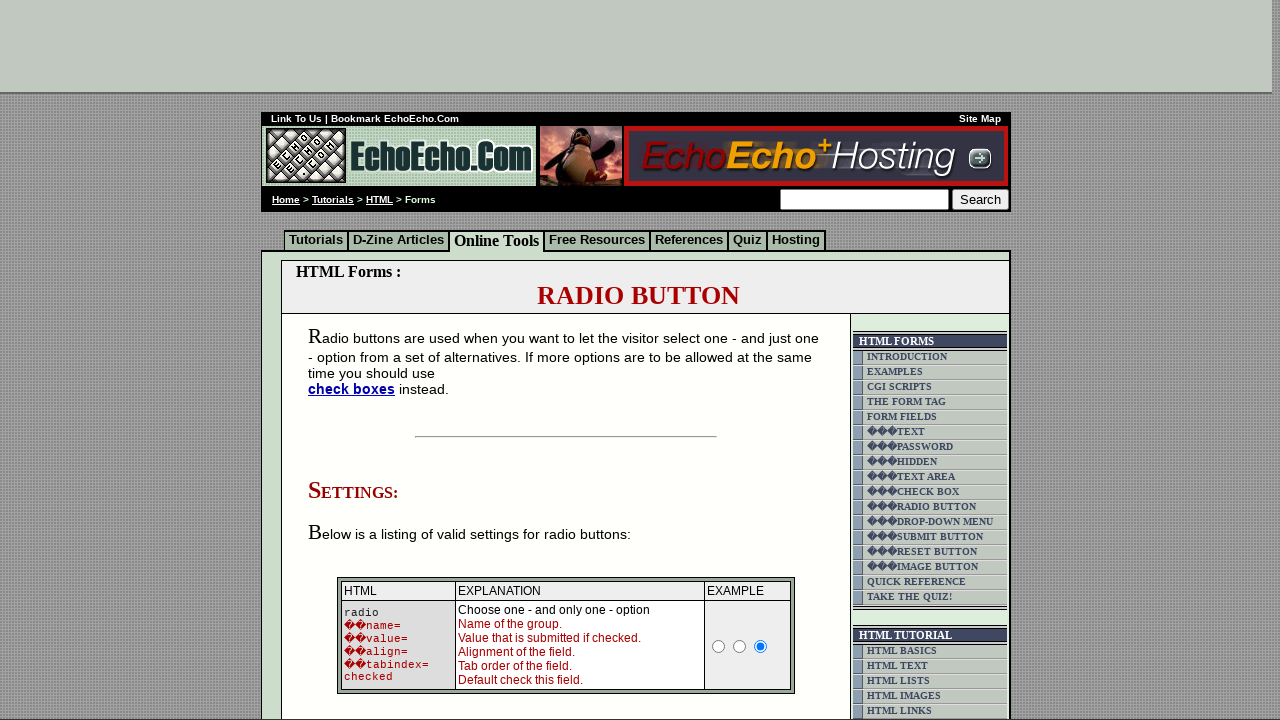

Retrieved value attribute from radio button 1: 'Butter'
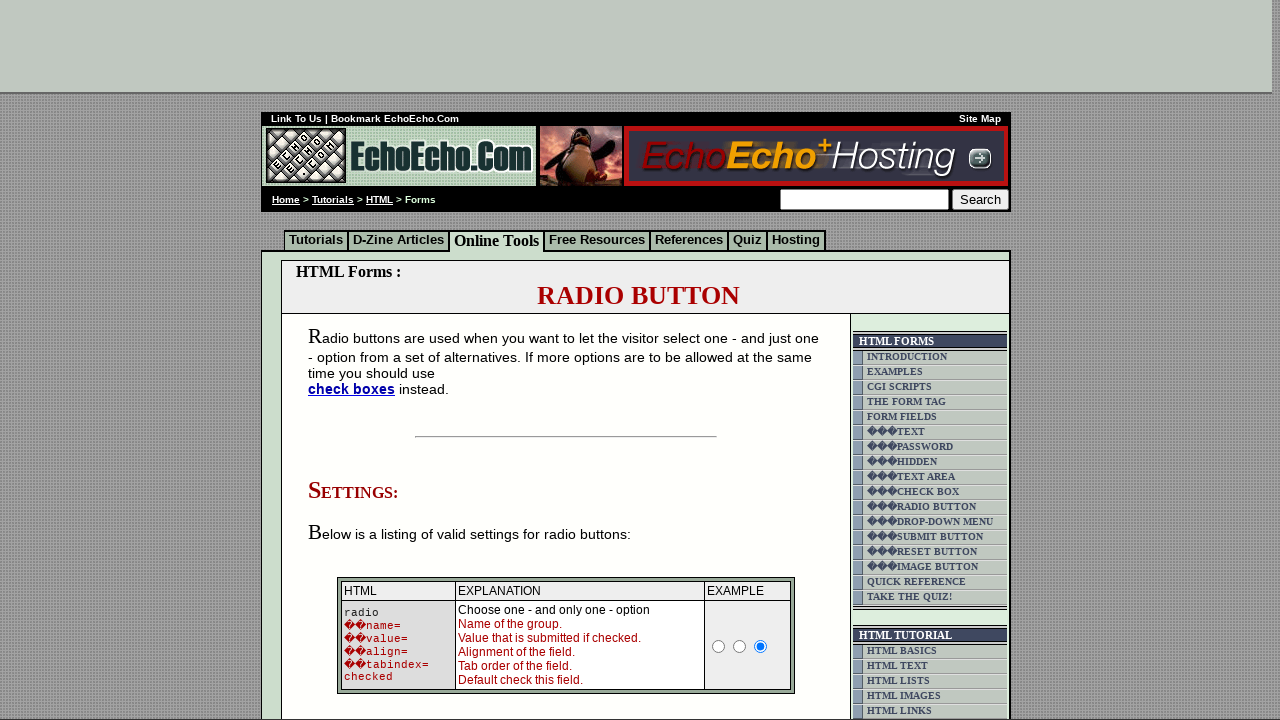

Retrieved value attribute from radio button 2: 'Cheese'
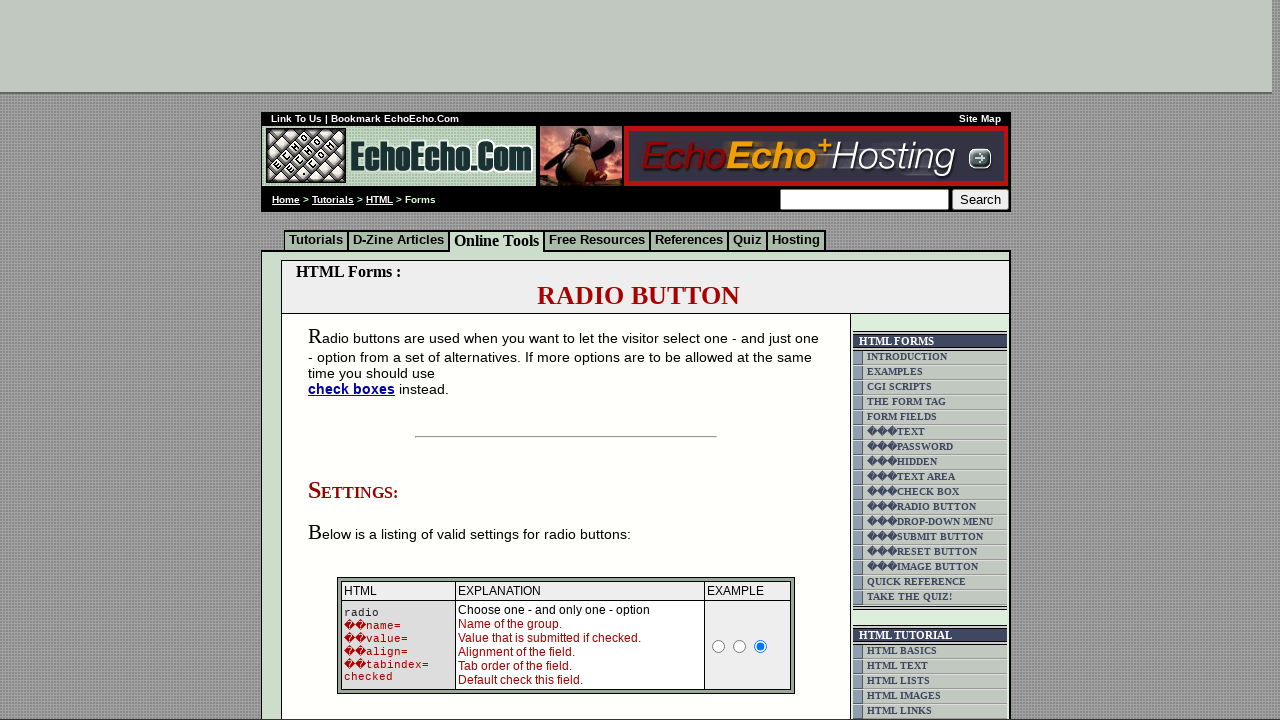

Clicked the 'Cheese' radio button at (356, 360) on xpath=//input[@name='group1'] >> nth=2
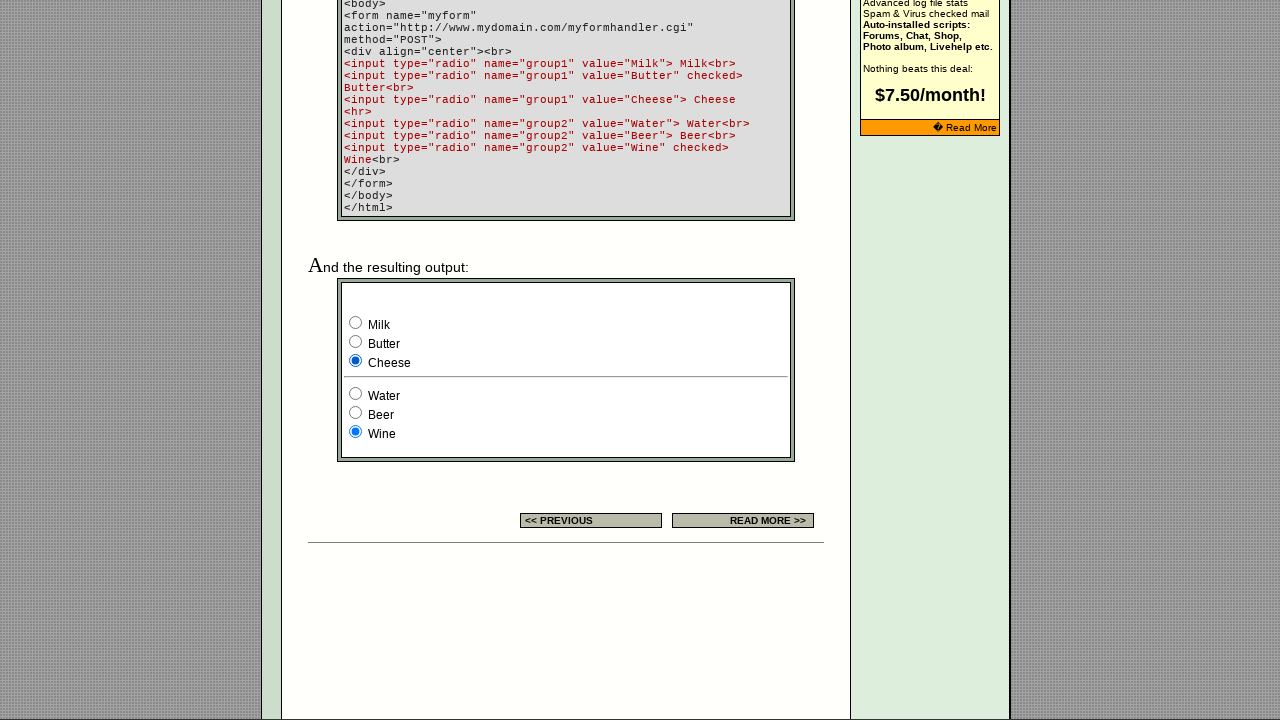

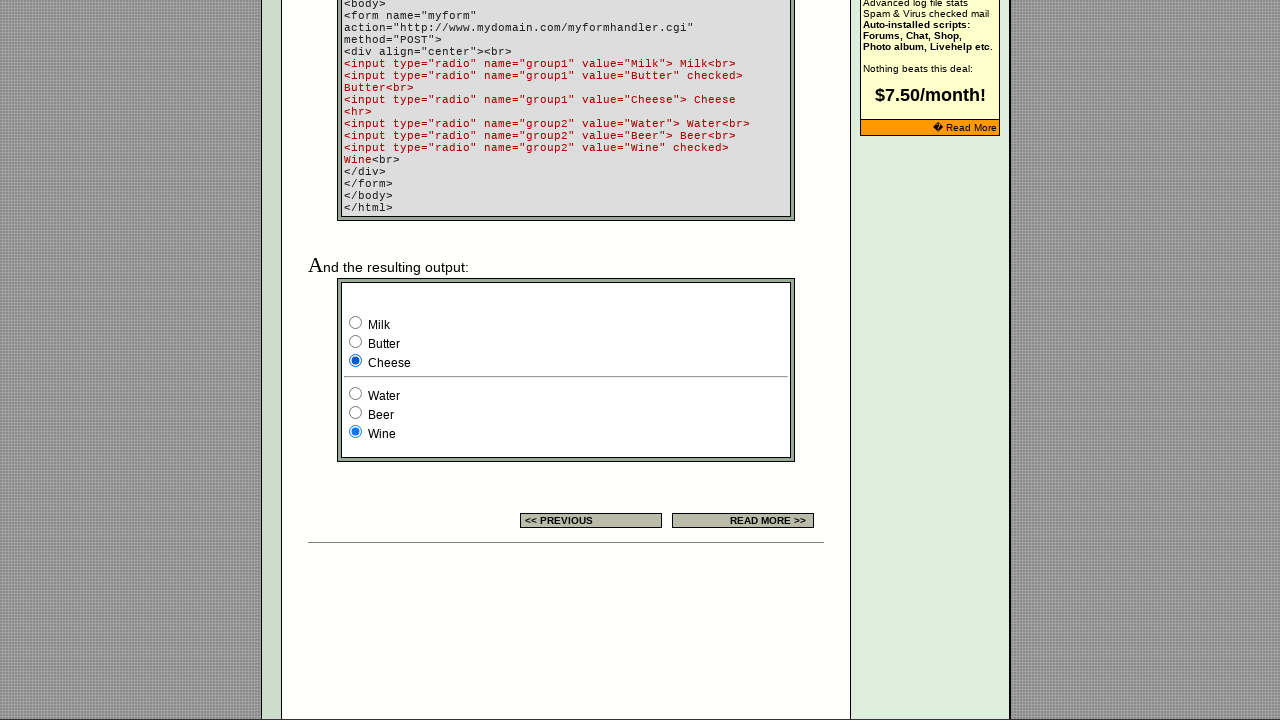